Tests dynamic loading functionality by clicking a Start button and waiting for the hidden content to appear with the text "Hello World!"

Starting URL: https://the-internet.herokuapp.com/dynamic_loading/1

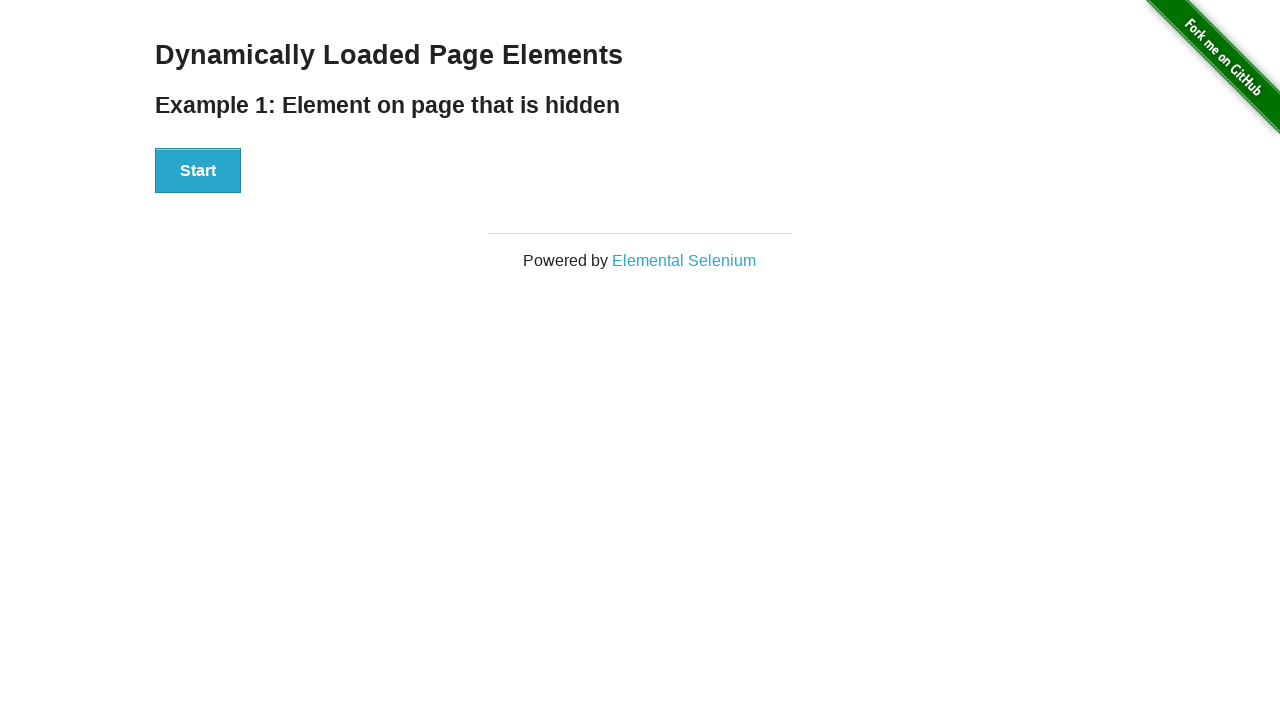

Clicked the Start button to begin dynamic loading at (198, 171) on xpath=//button[.='Start']
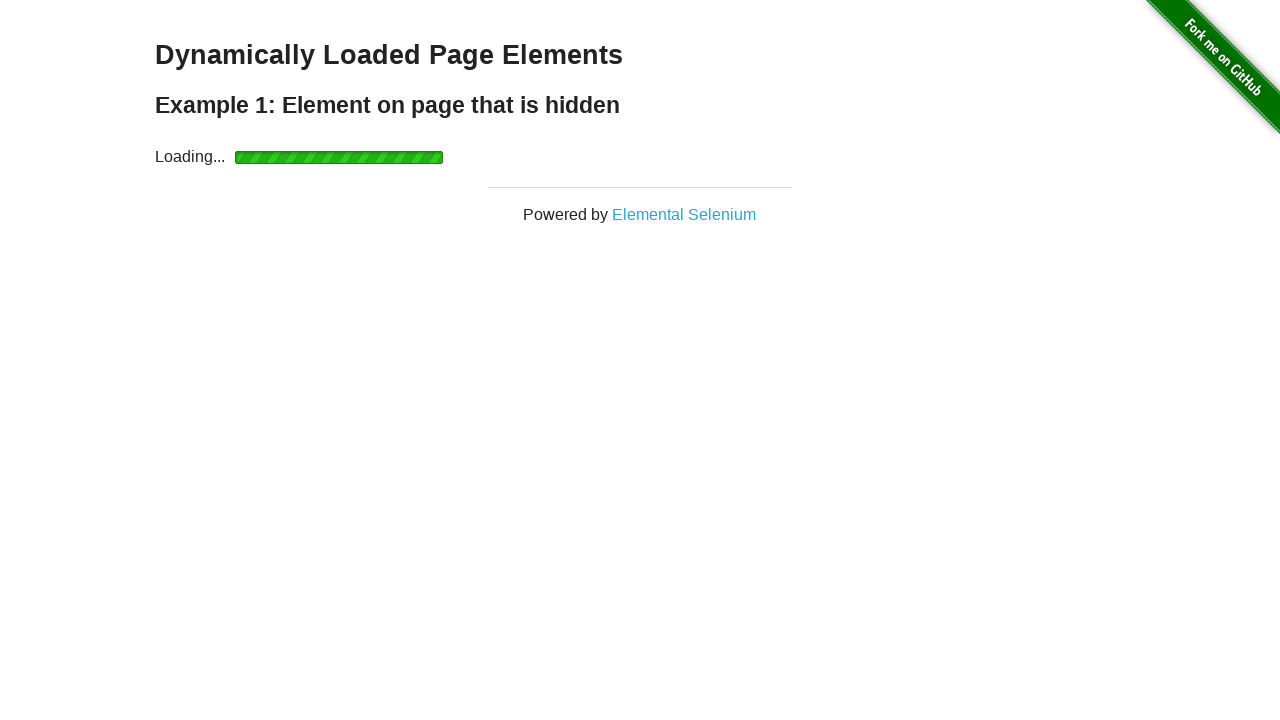

Waited for hidden content to appear with visible state
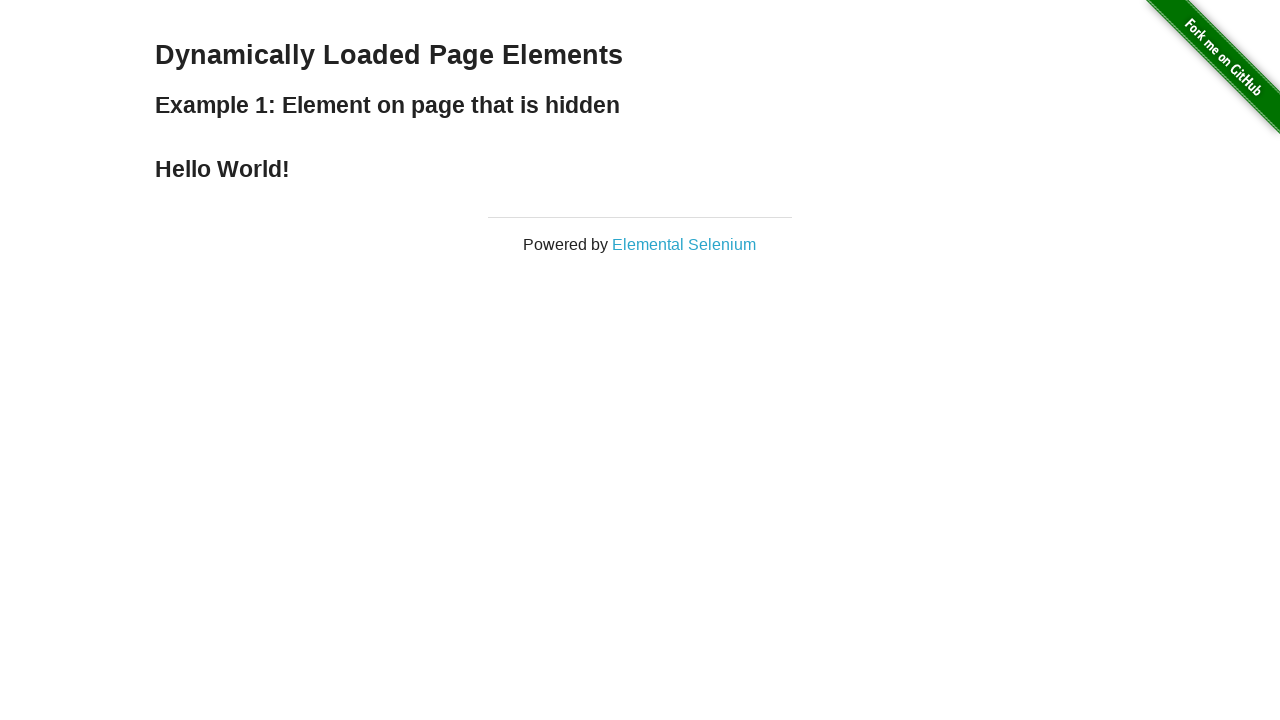

Retrieved text content from result element
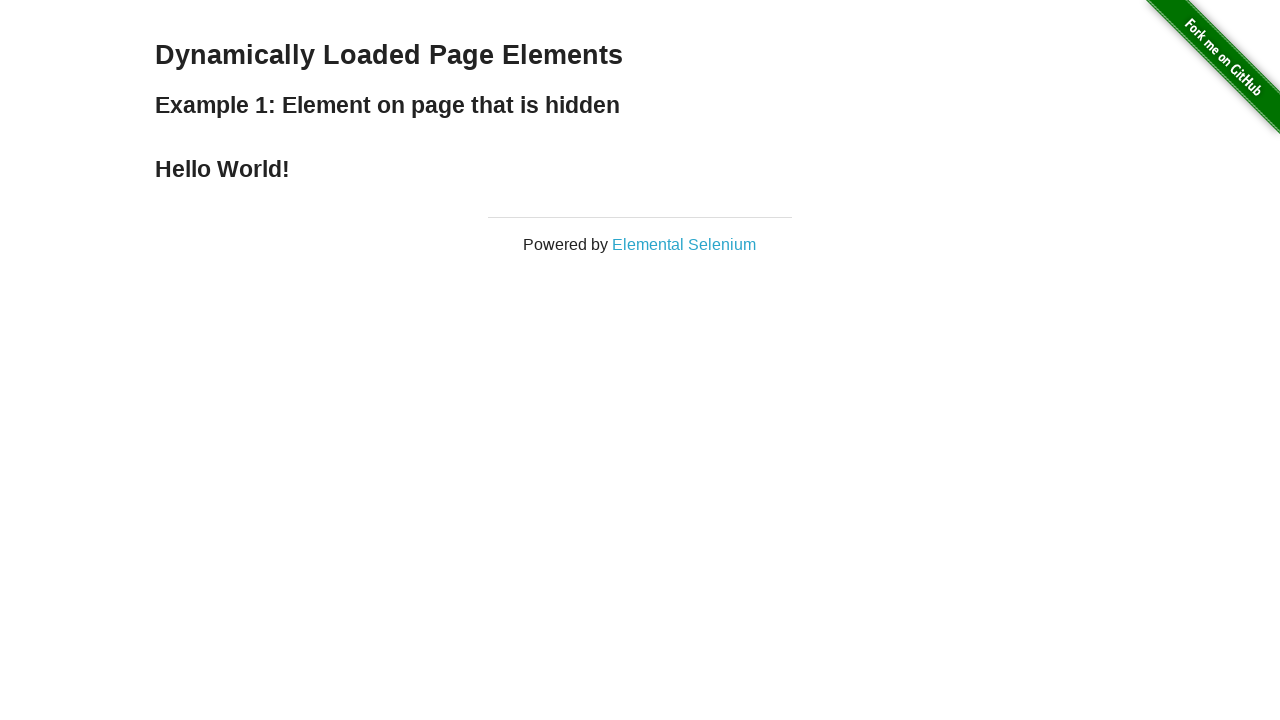

Verified that result text equals 'Hello World!'
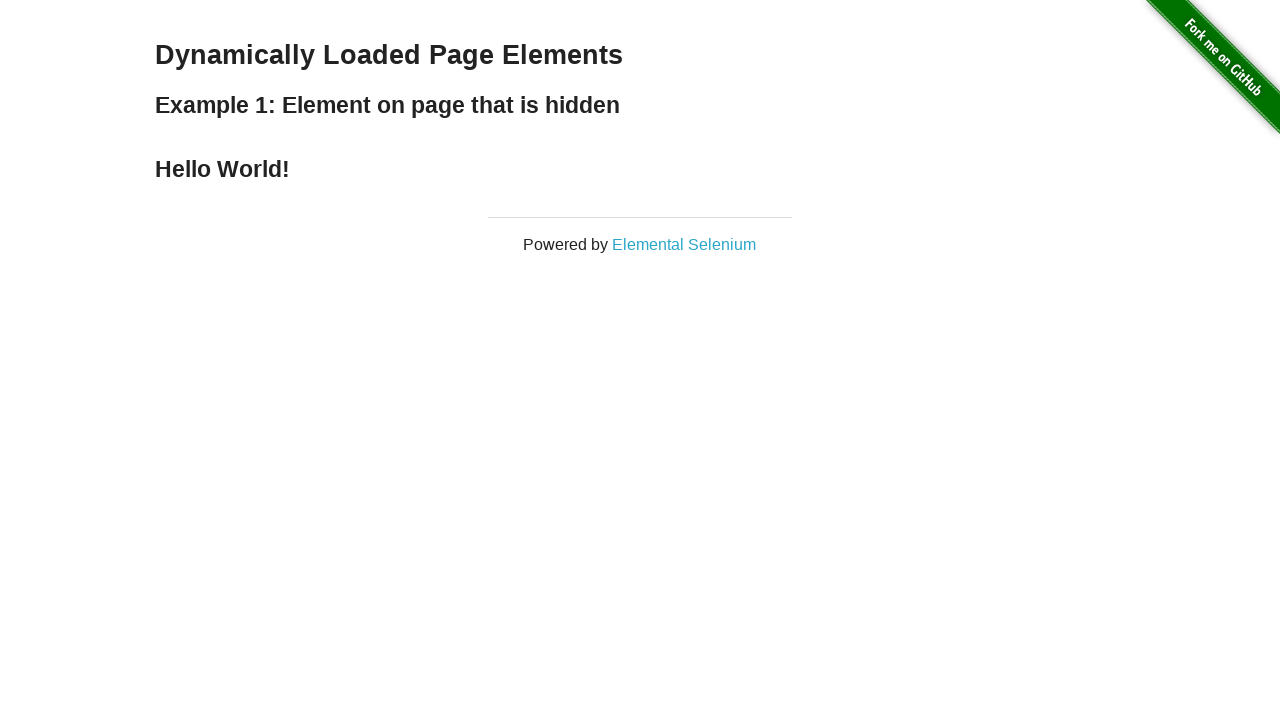

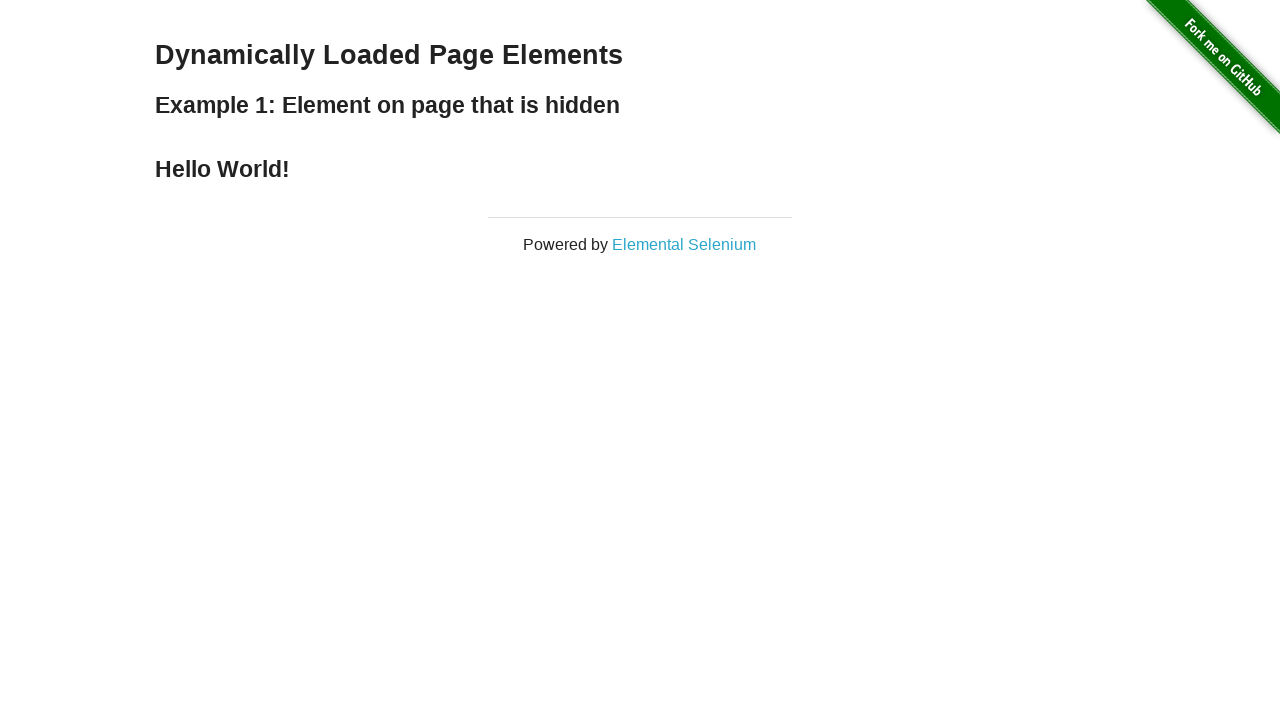